Tests a wait scenario by clicking a verify button and checking that a success message appears

Starting URL: http://suninjuly.github.io/wait1.html

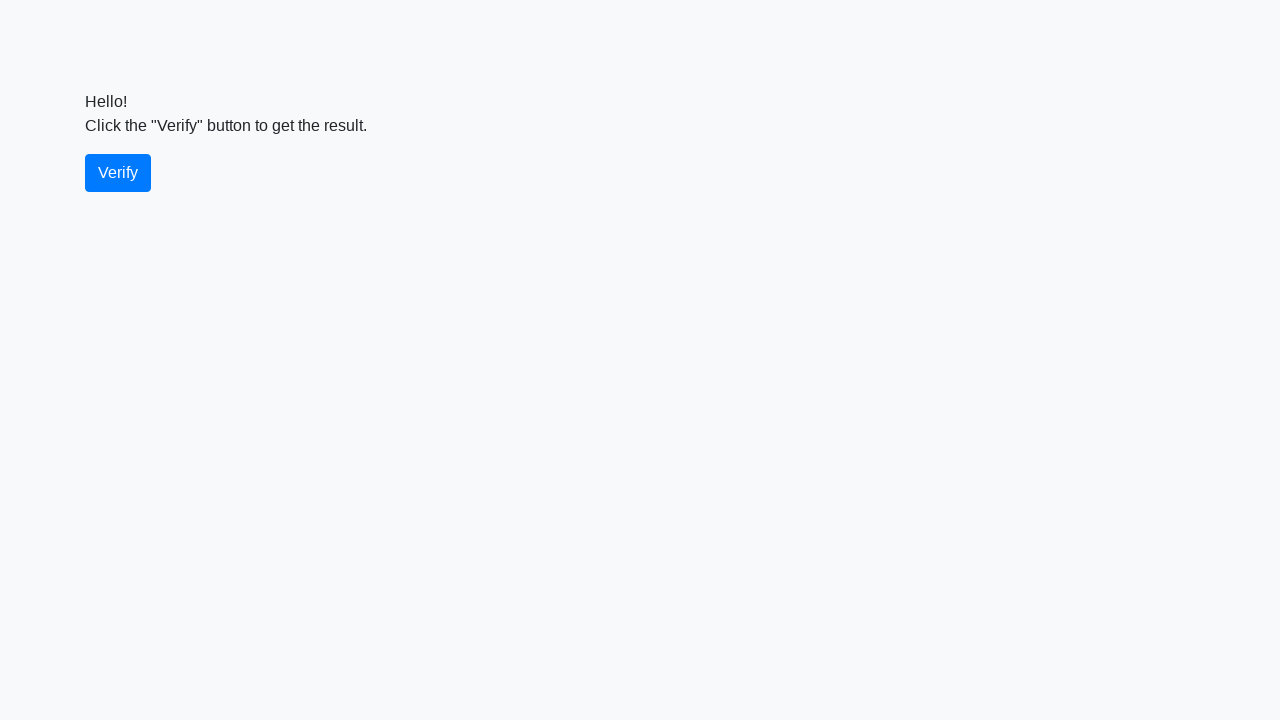

Clicked the verify button at (118, 173) on #verify
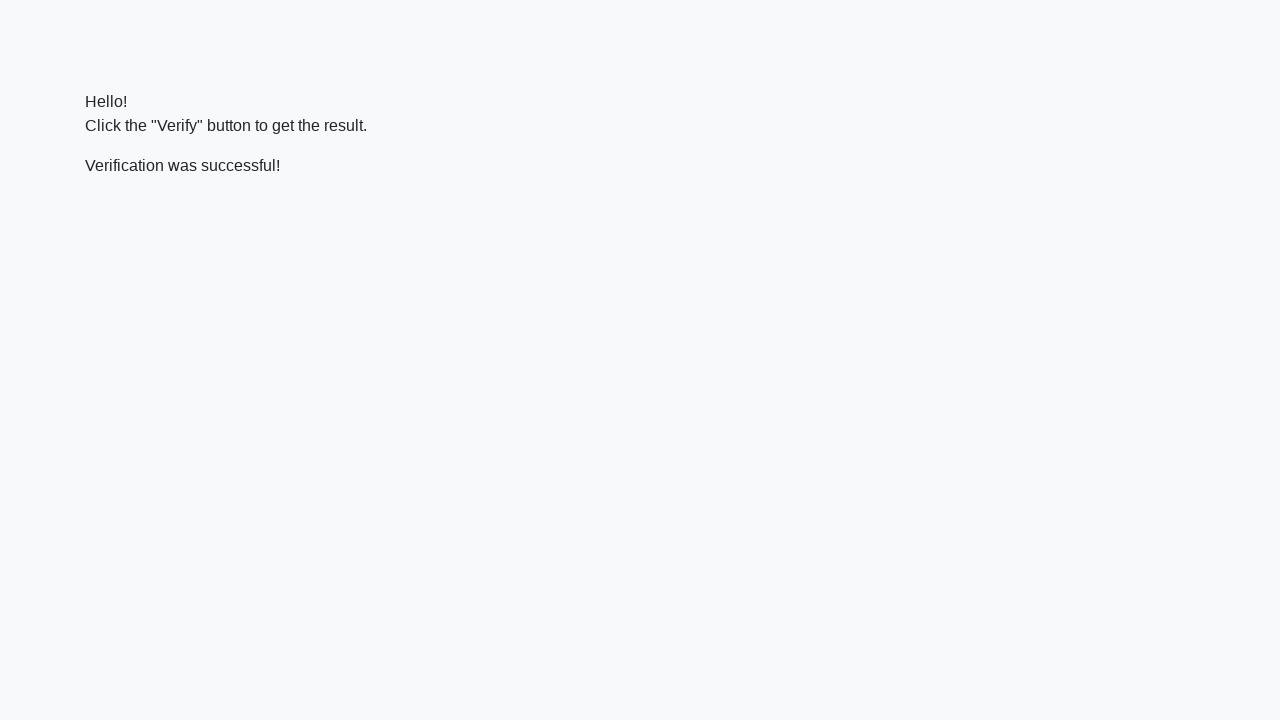

Waited for success message to appear
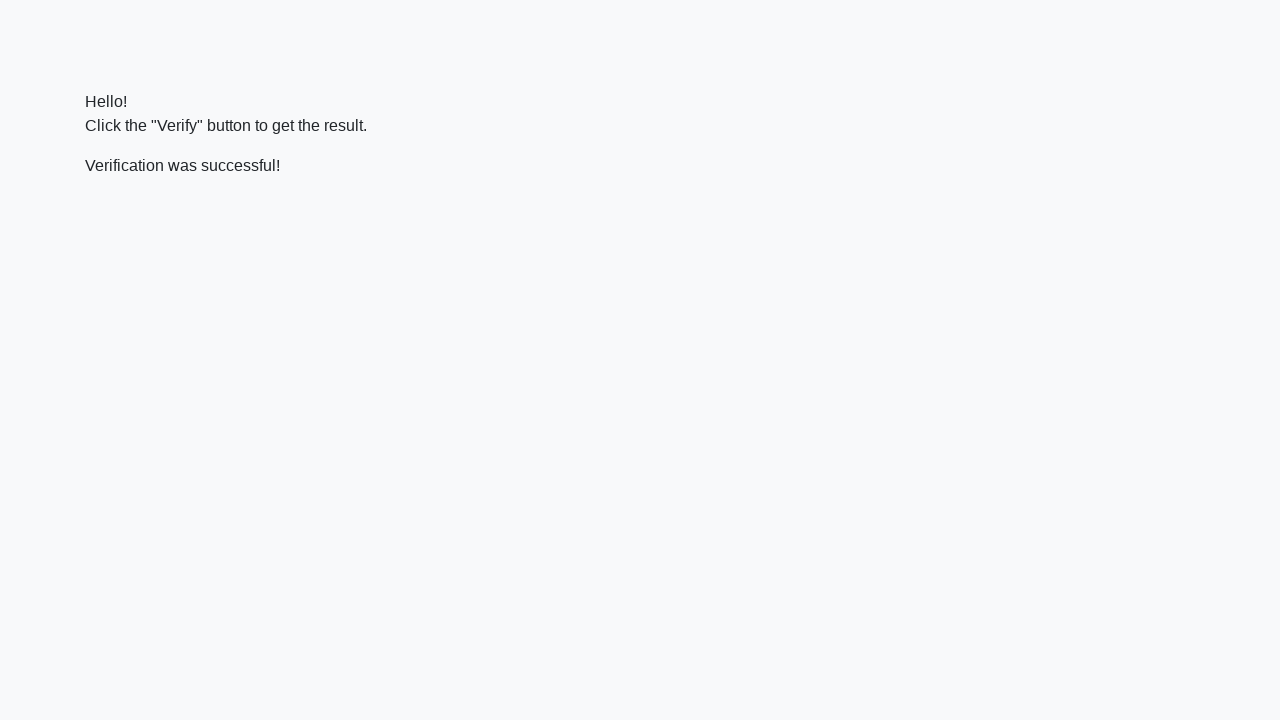

Verified success message contains 'successful'
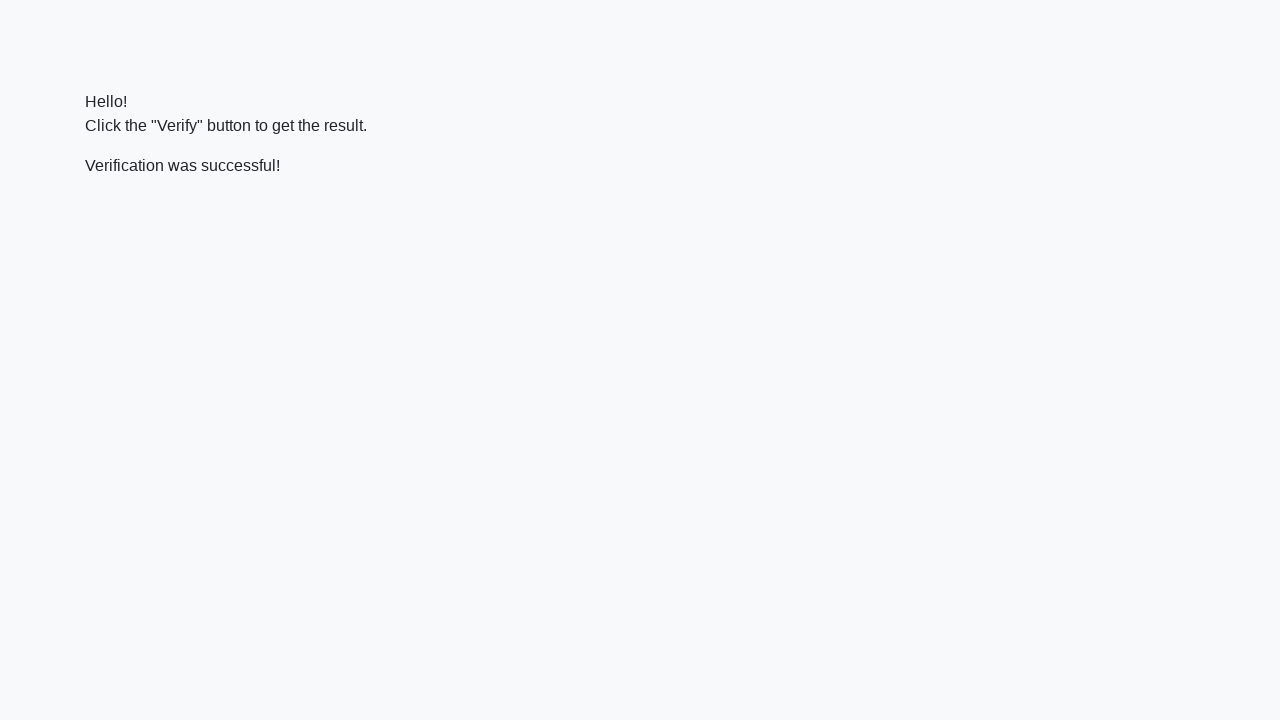

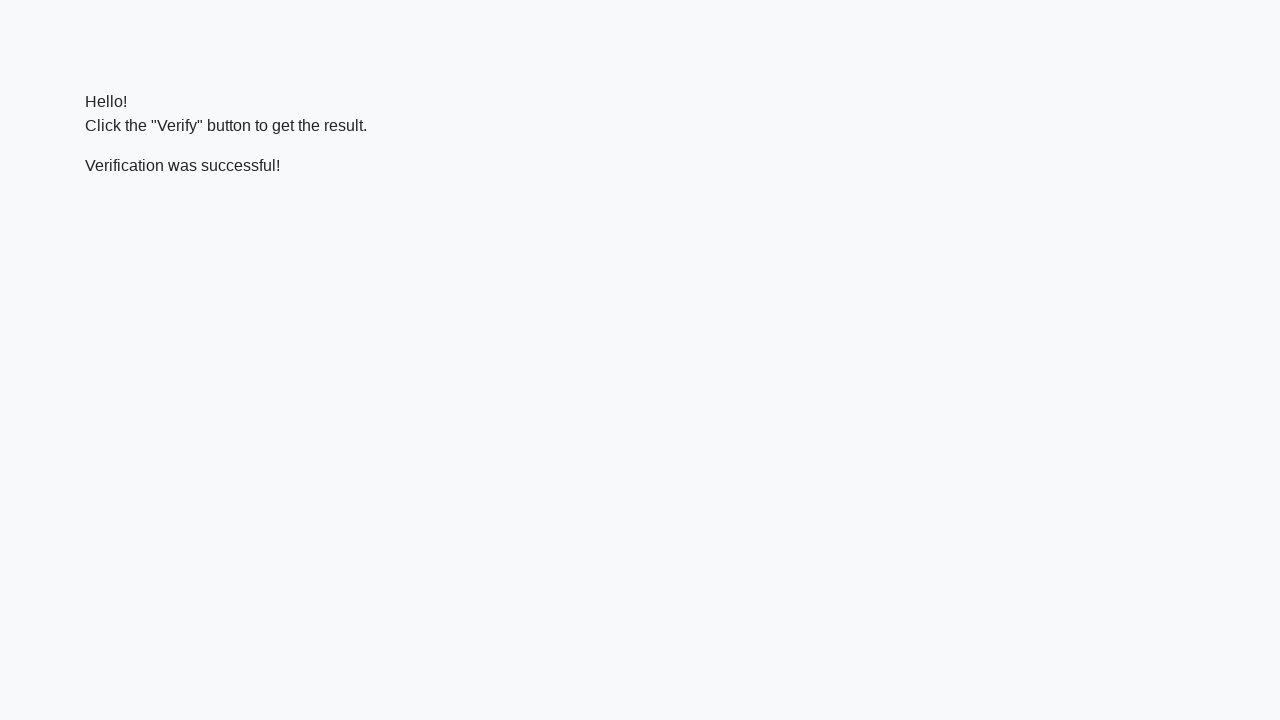